Tests alert dialog handling by clicking an alert button and accepting the dialog that appears

Starting URL: https://testautomationpractice.blogspot.com/

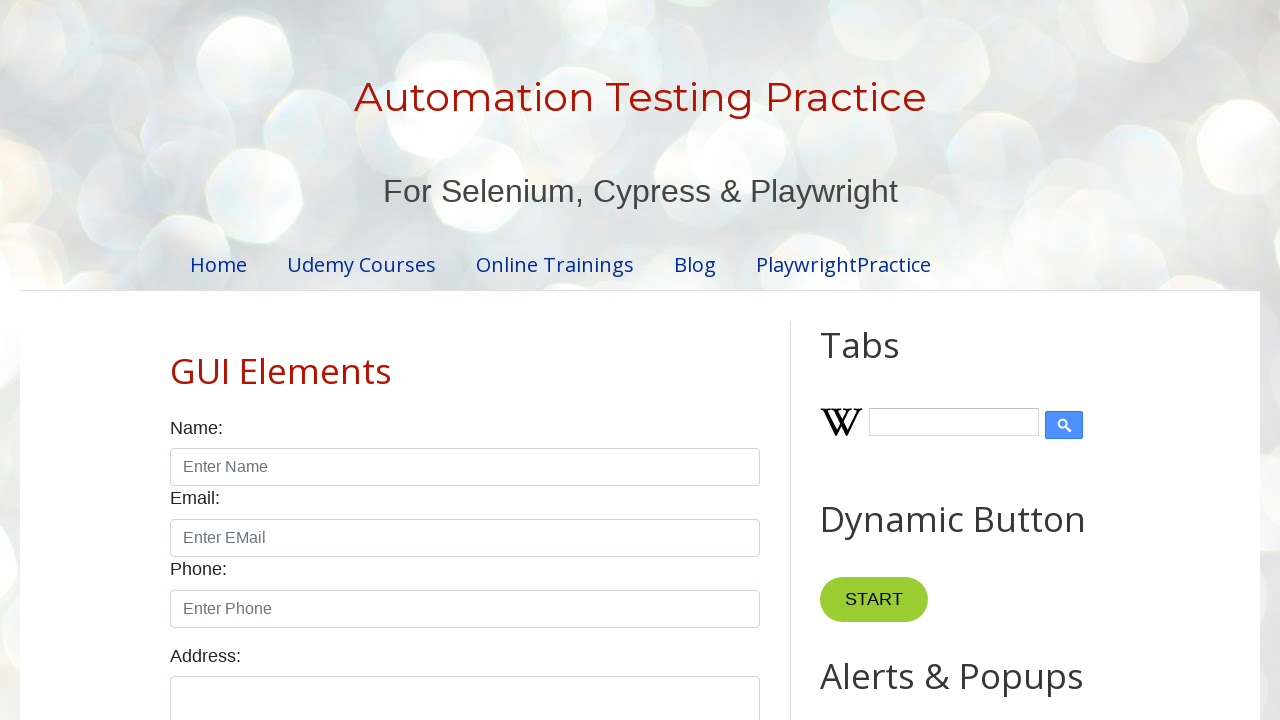

Set up dialog handler to accept alert dialogs
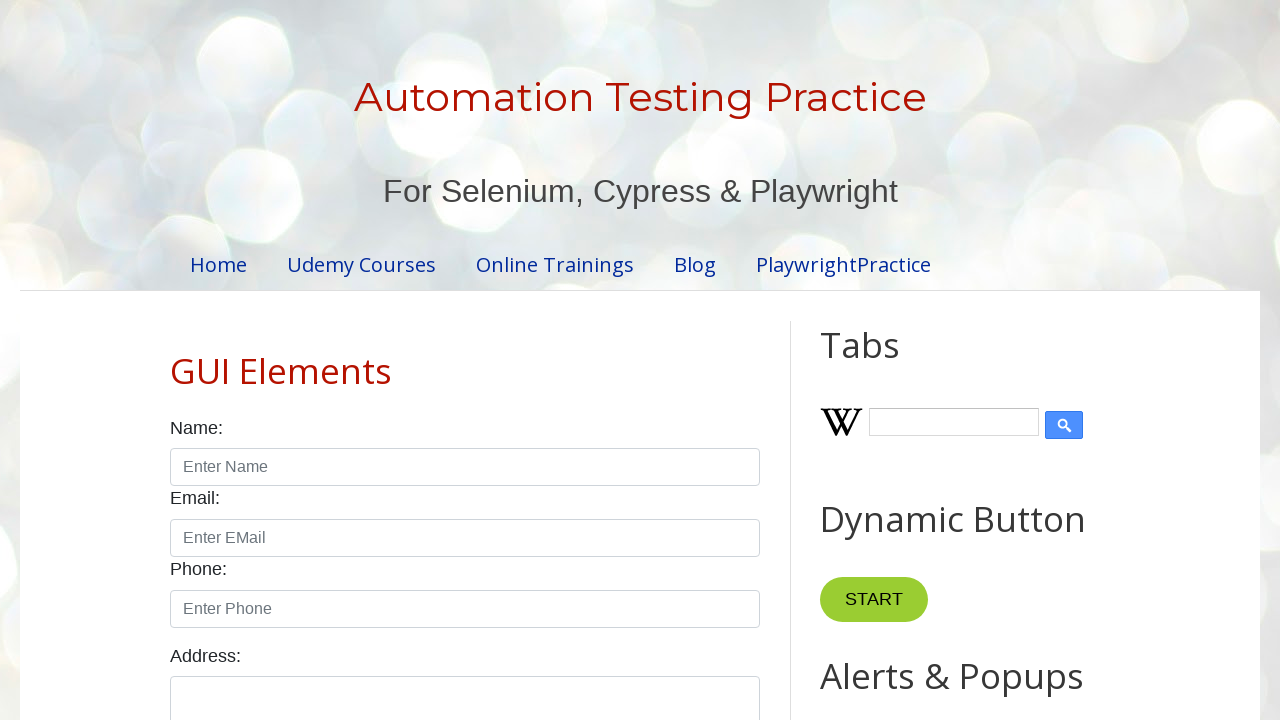

Clicked the alert button to trigger the dialog at (888, 361) on xpath=//button[@onclick="myFunctionAlert()"]
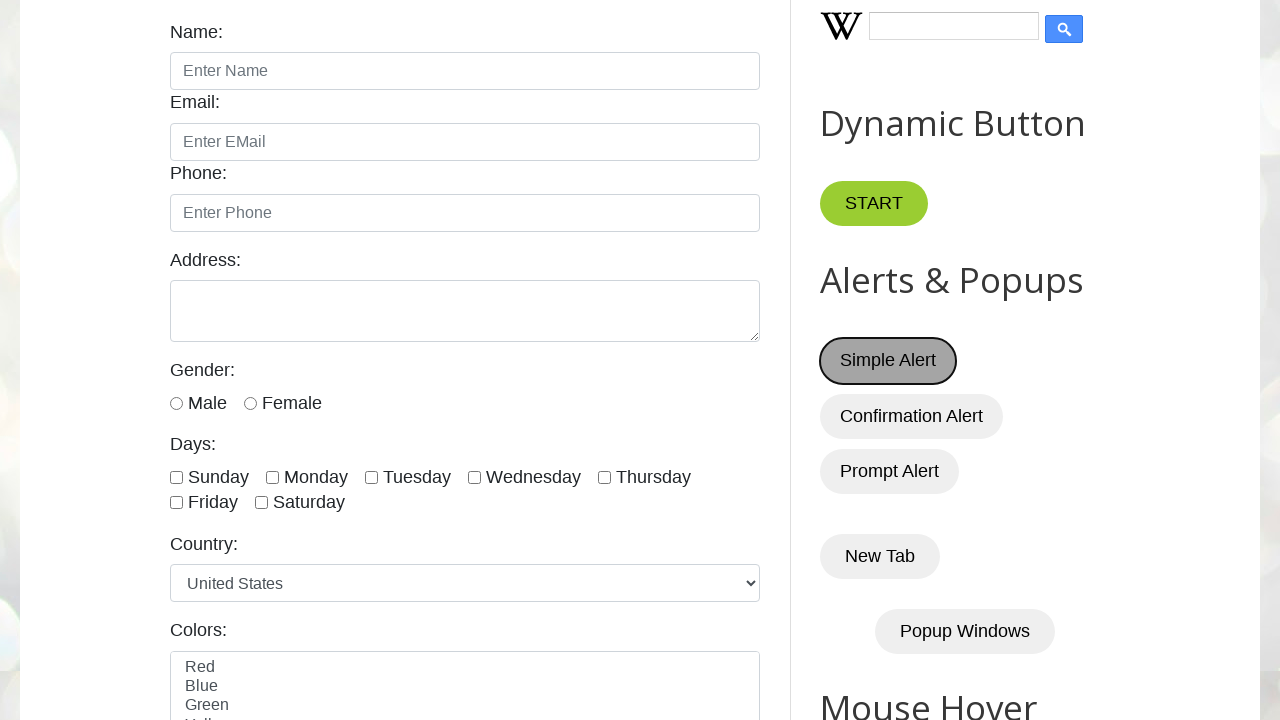

Waited for dialog to be processed
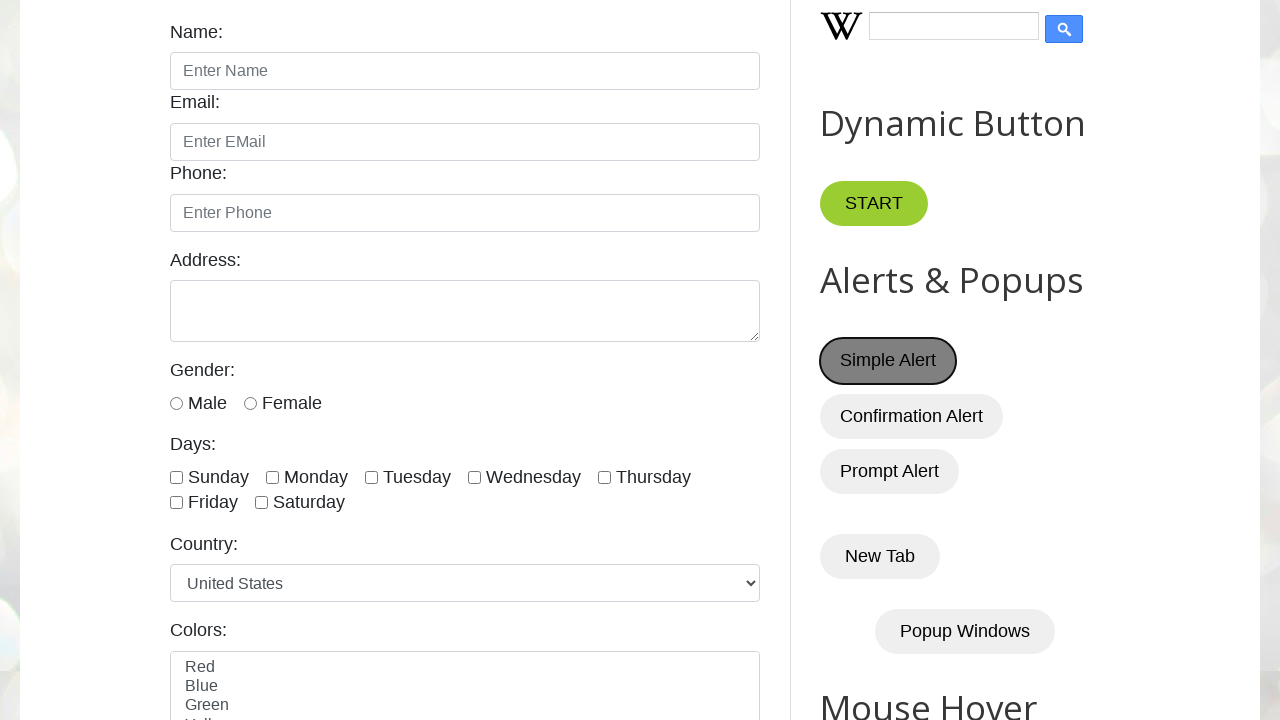

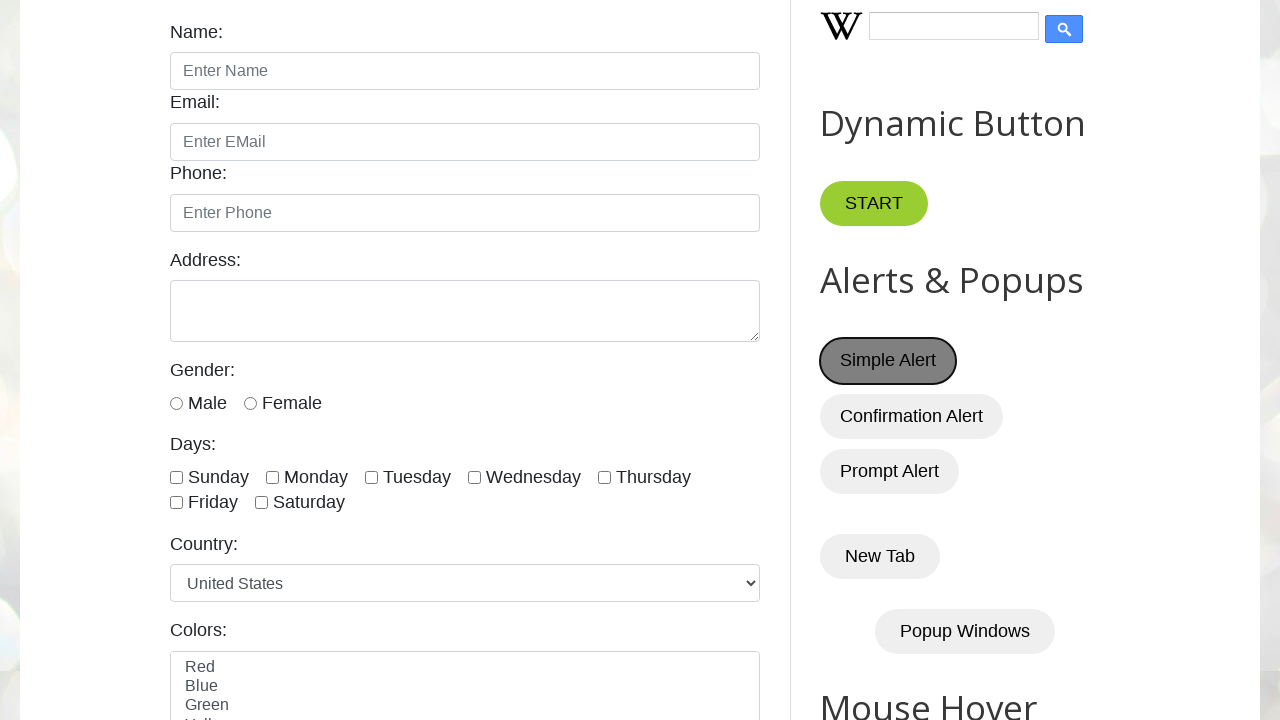